Verifies that the logo element is displayed on the YouTube homepage

Starting URL: https://youtube.com/

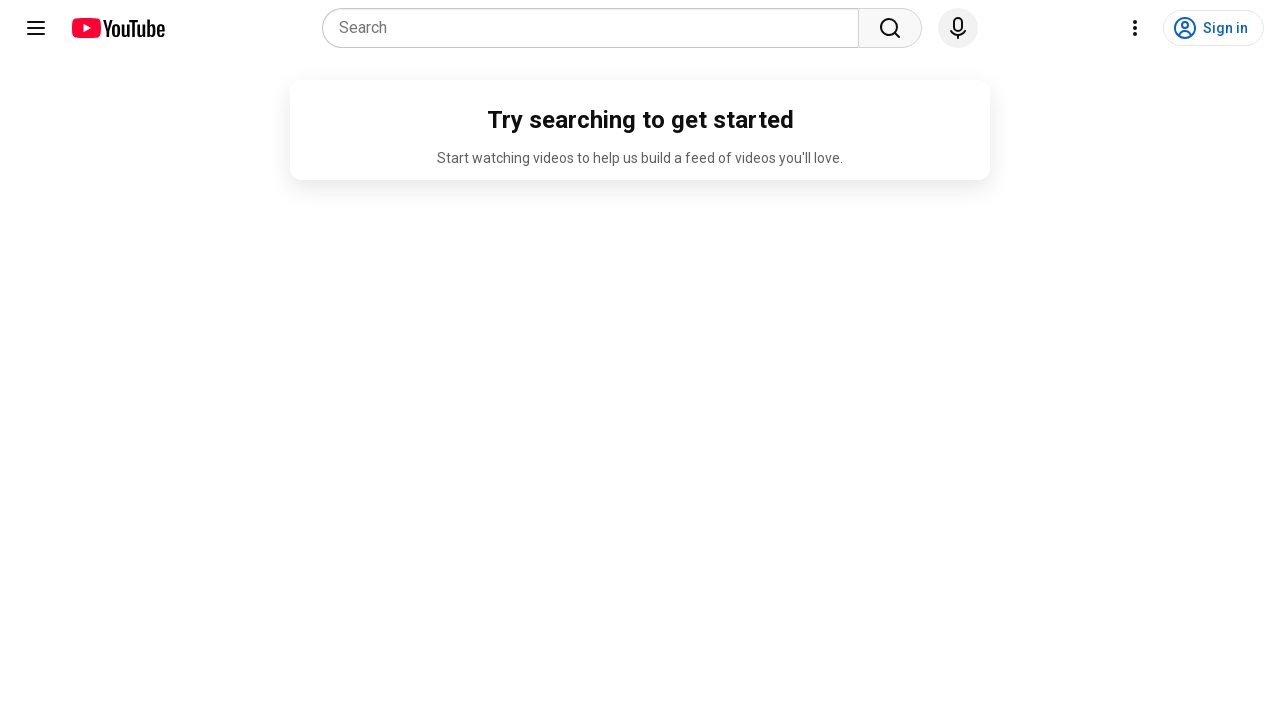

Navigated to YouTube homepage
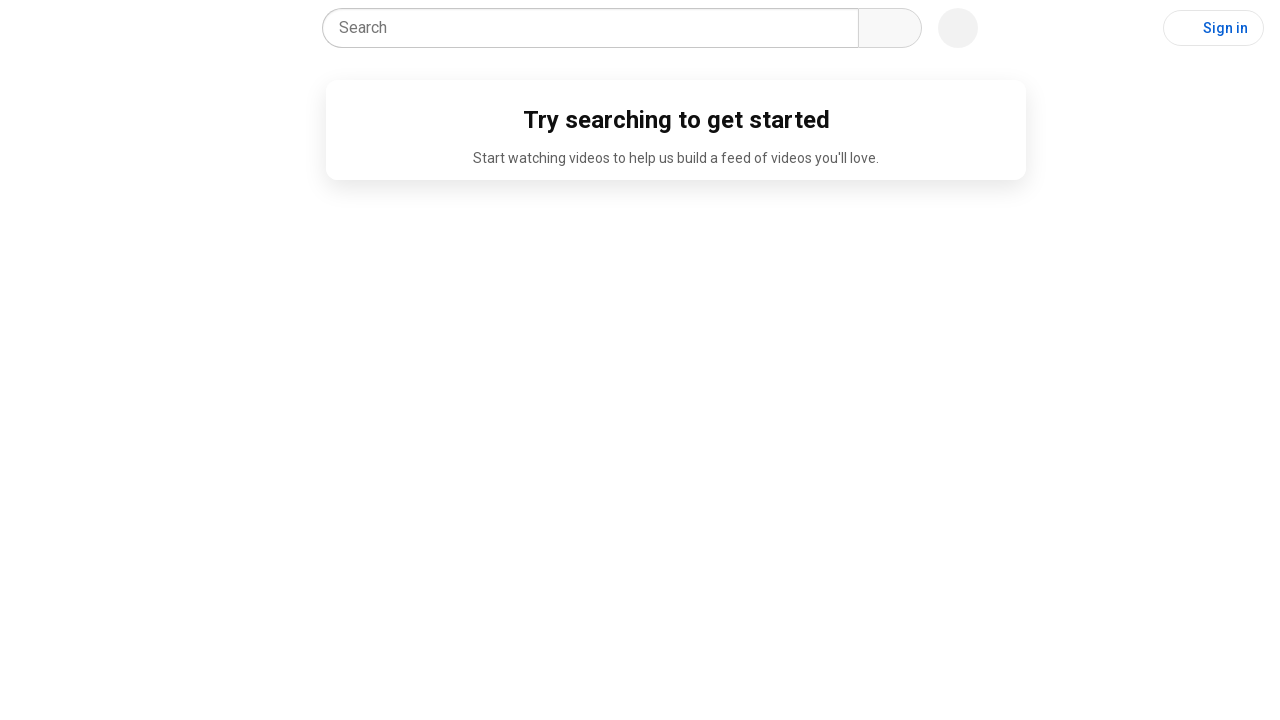

Logo element is present and visible on YouTube homepage
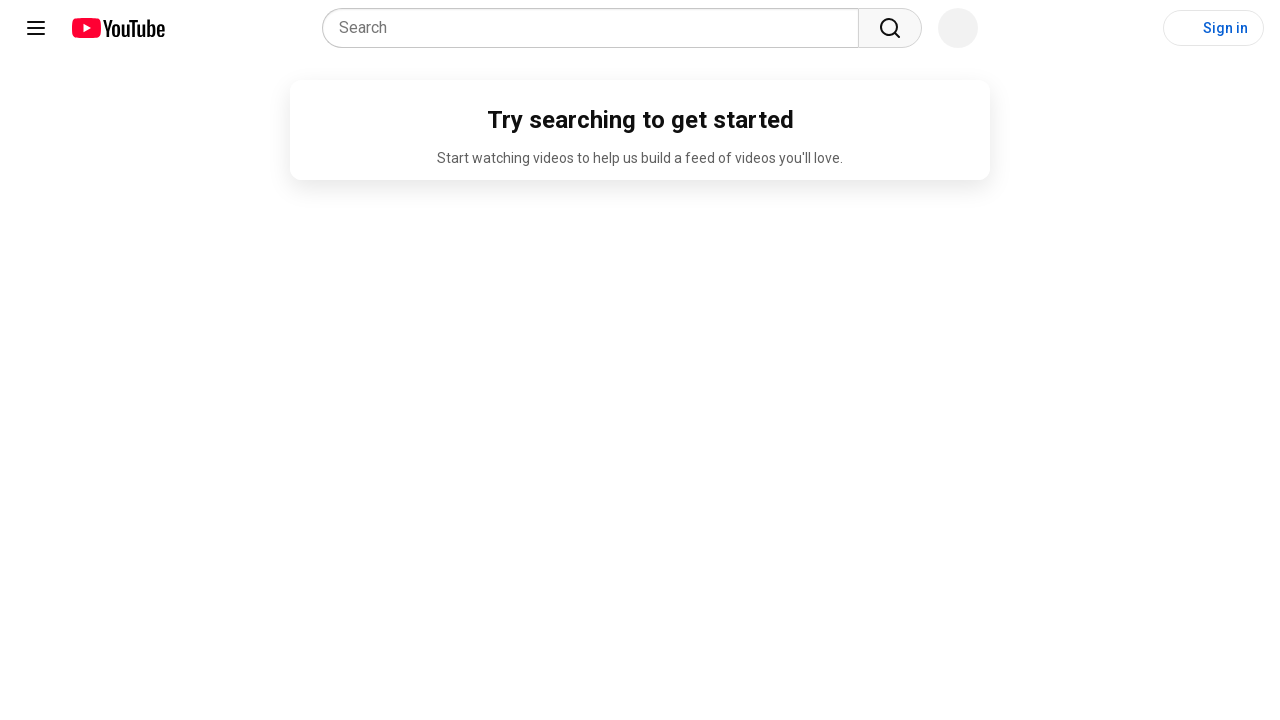

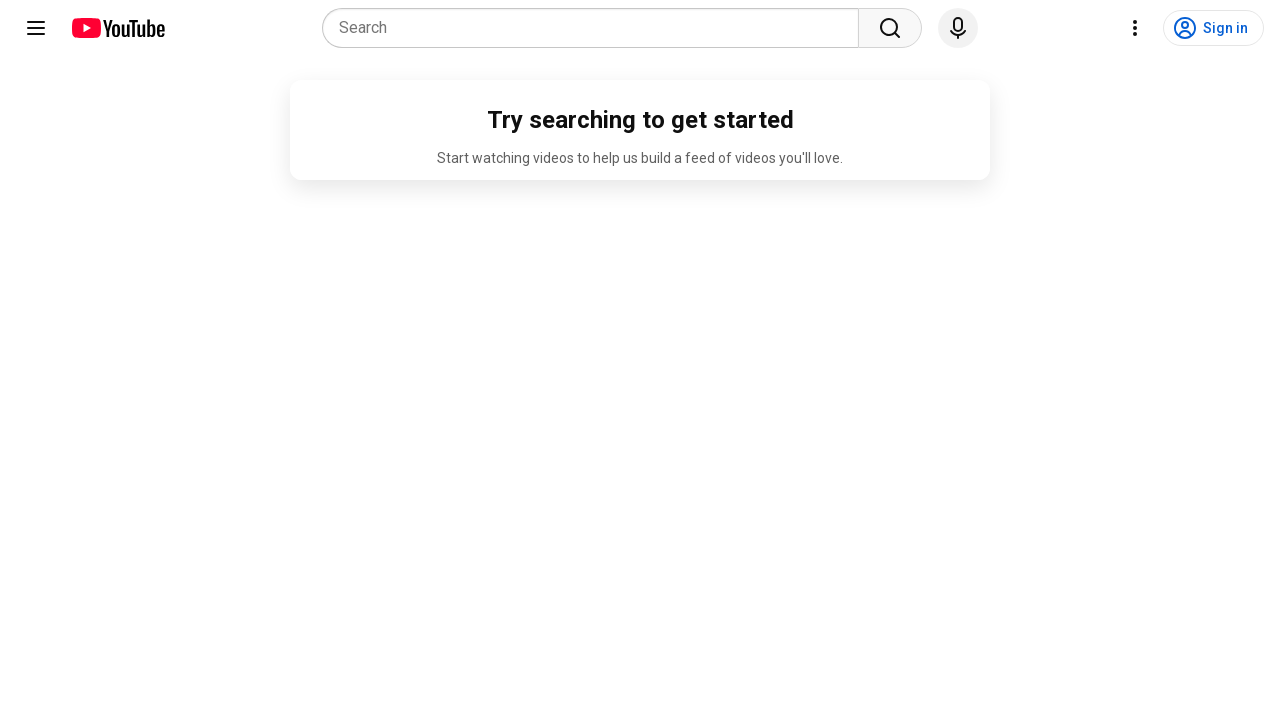